Tests infinite scroll functionality by scrolling to the footer element and verifying that additional content is loaded dynamically.

Starting URL: https://bonigarcia.dev/selenium-webdriver-java/infinite-scroll.html

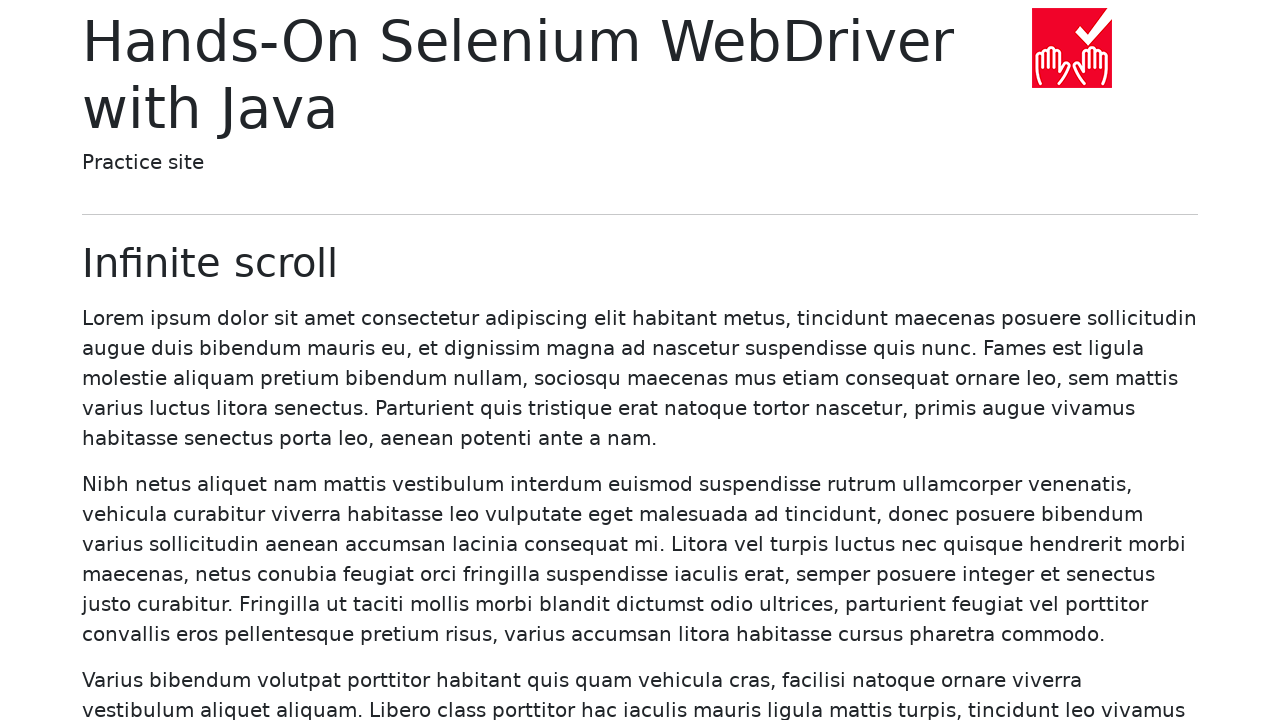

Located footer element
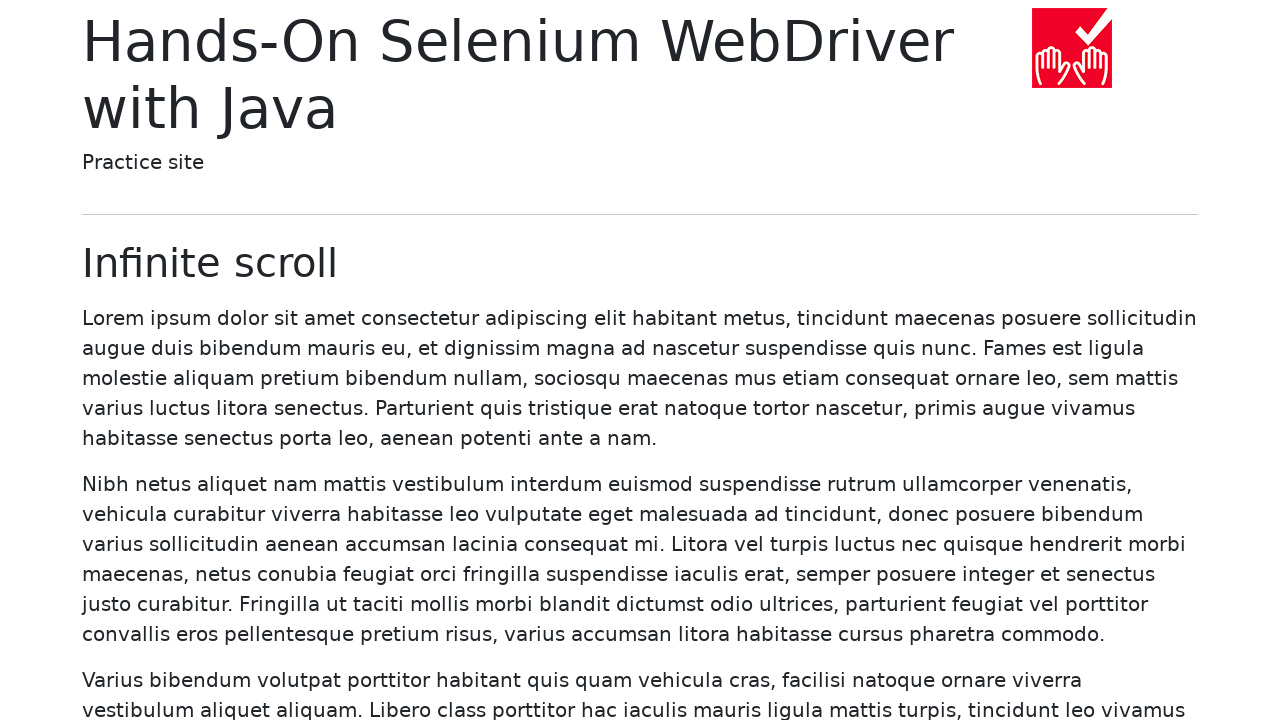

Scrolled footer element into view to trigger infinite scroll
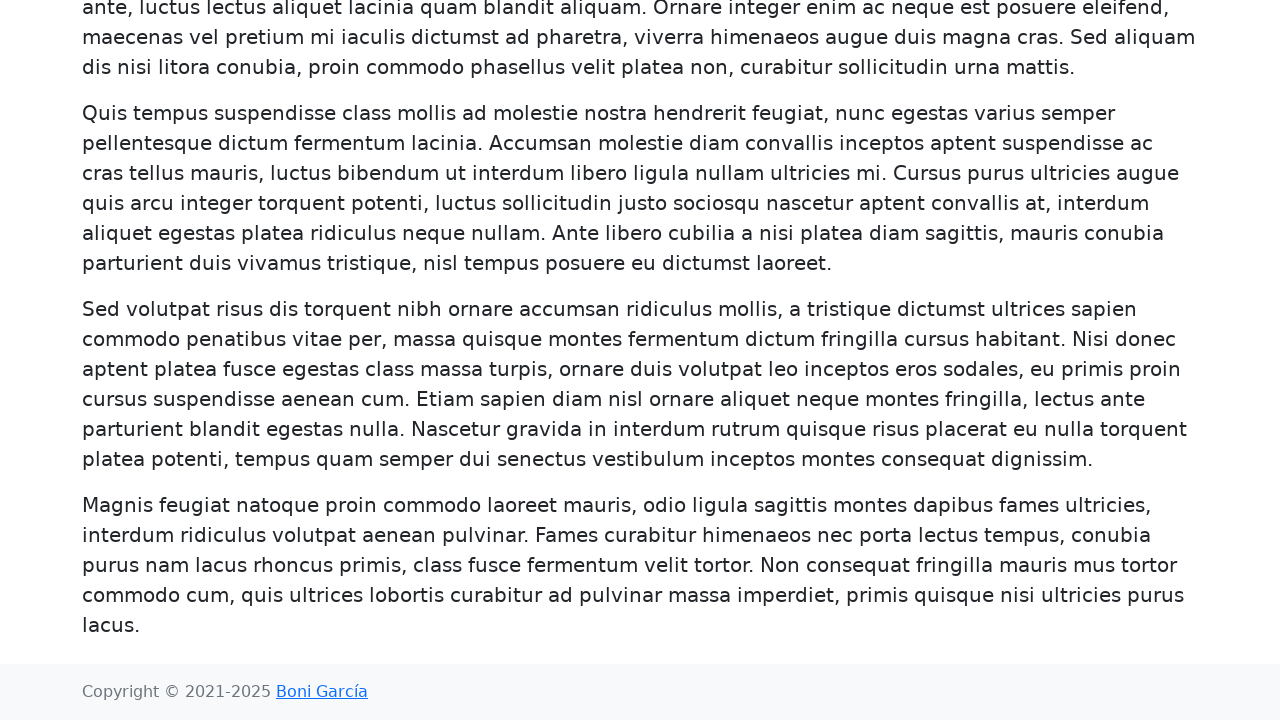

Waited 1000ms for dynamic content to load
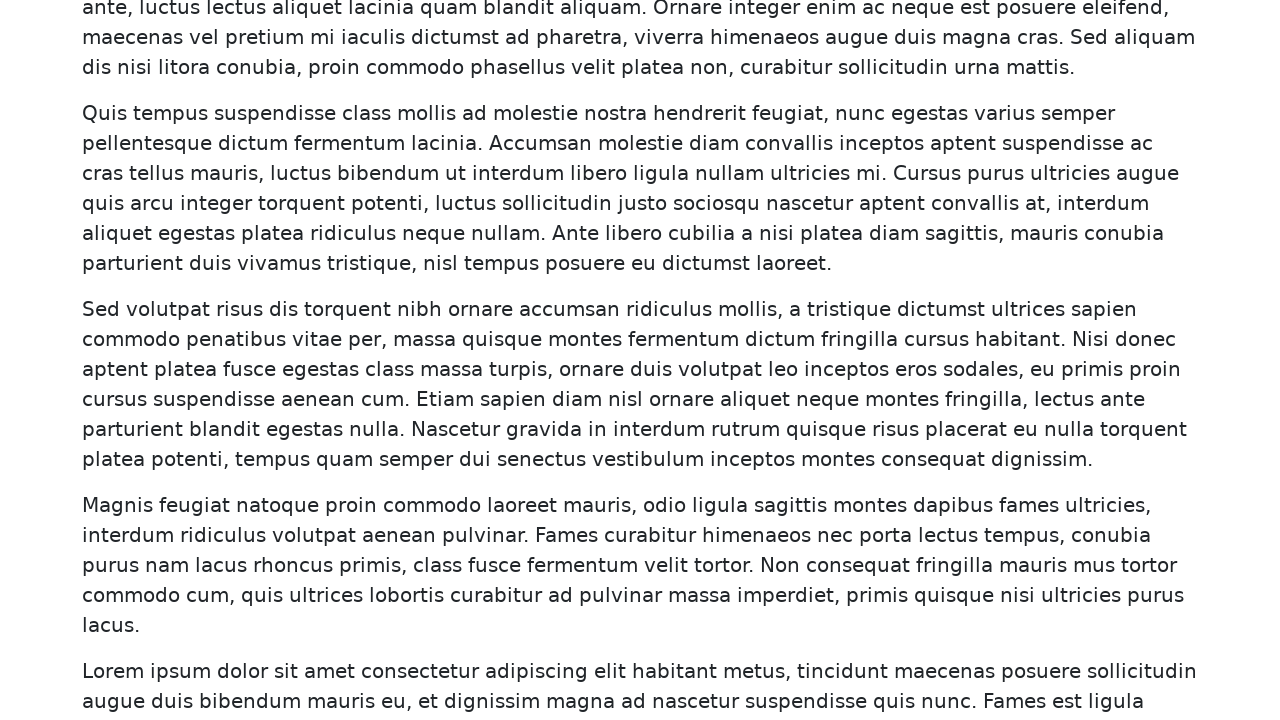

Located all content items (b tags) in #content > p
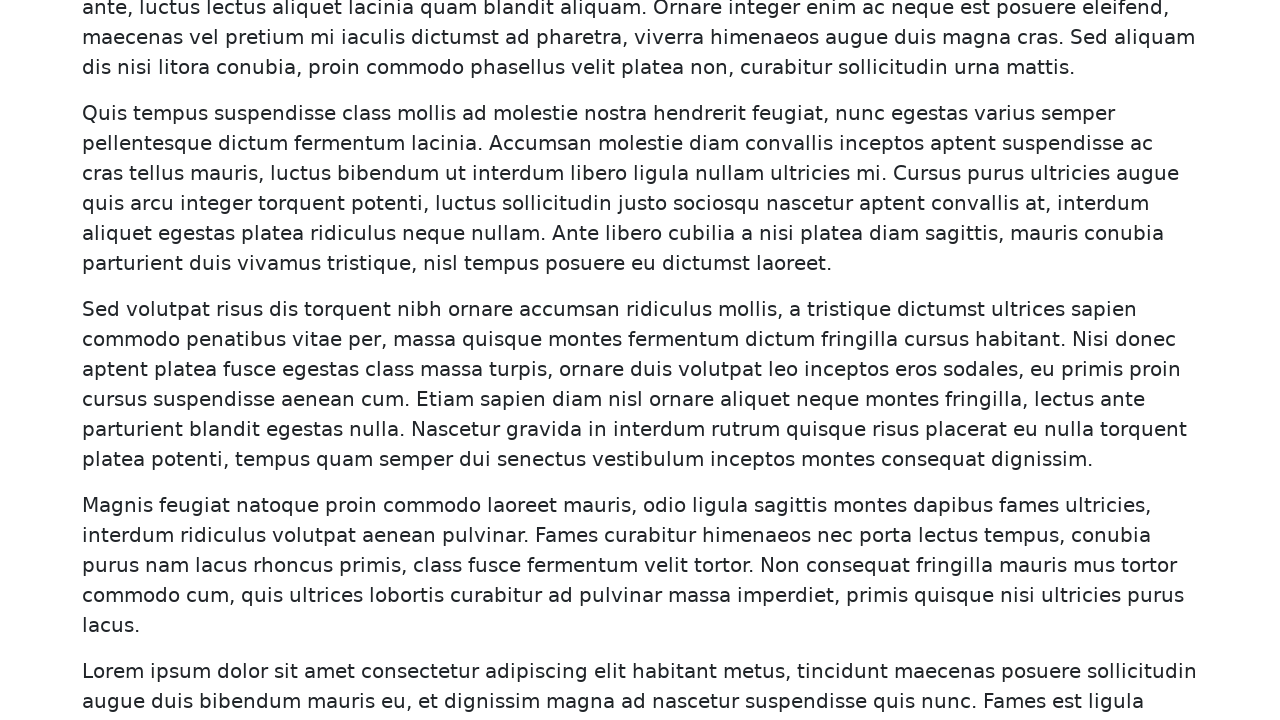

Verified that more than 1 item loaded (found 2 items)
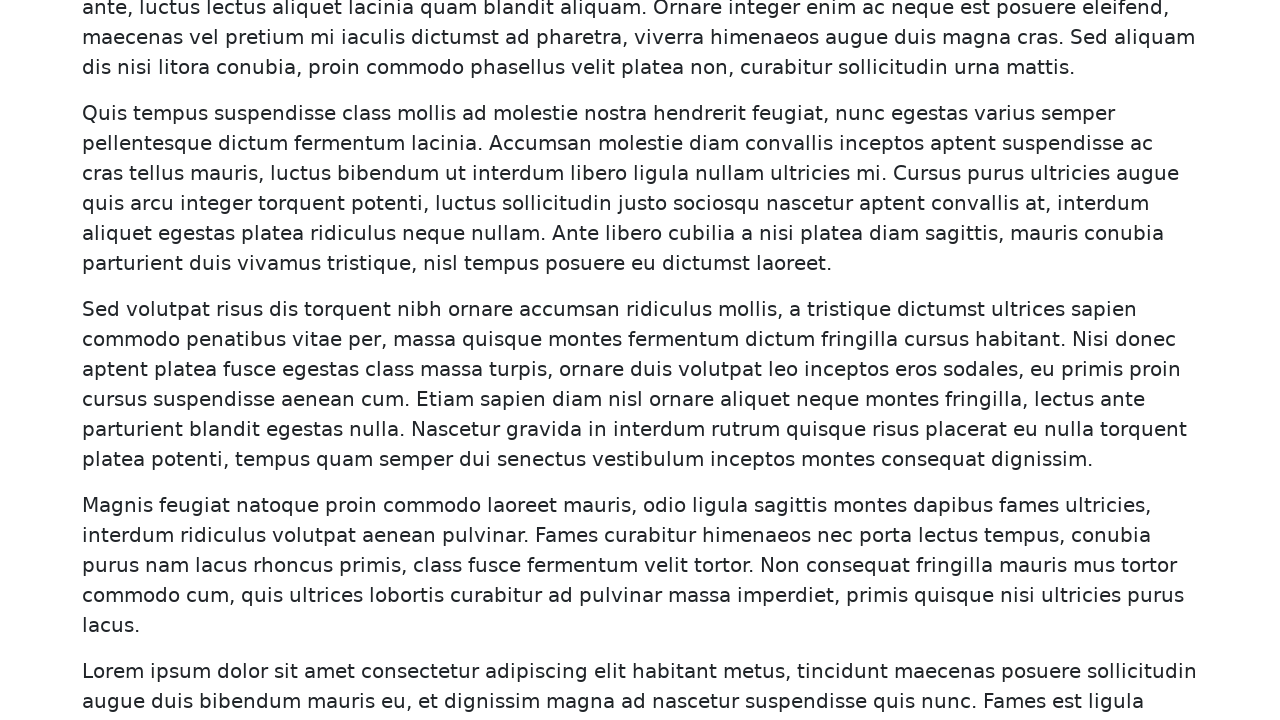

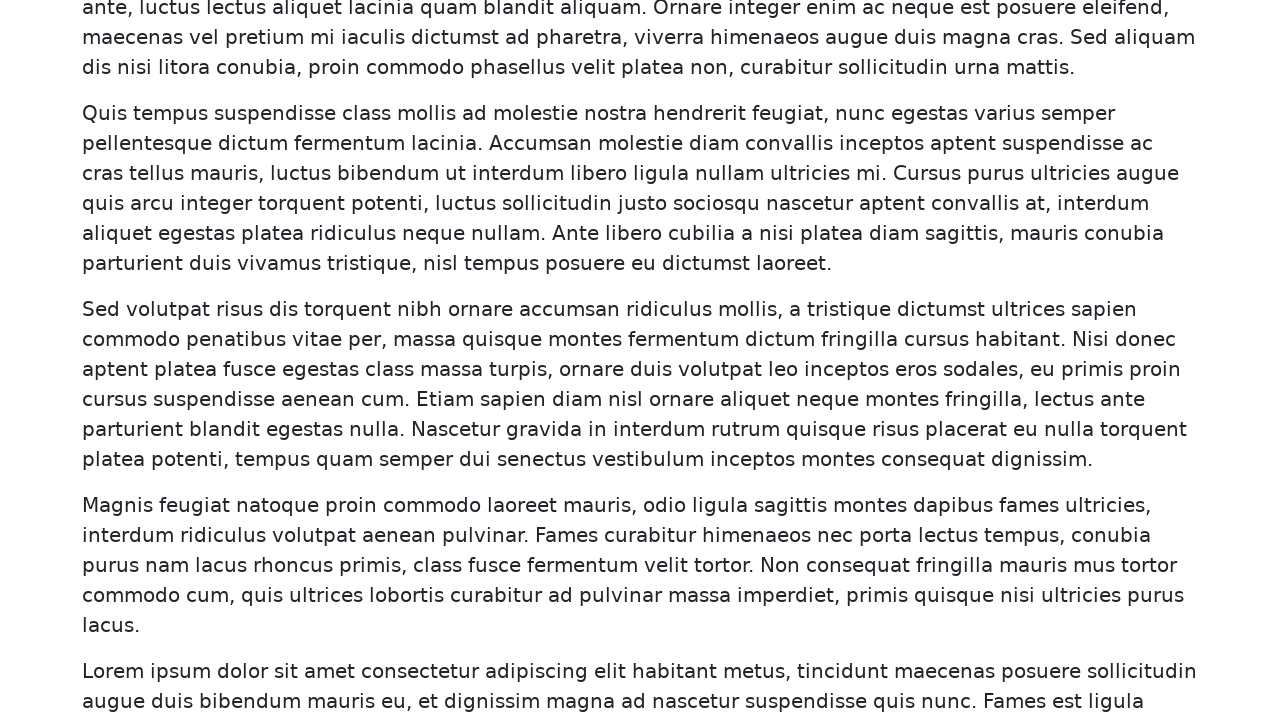